Searches for "iphone" on ShopClues wholesale page and clicks on first product

Starting URL: https://www.shopclues.com/wholesale.html

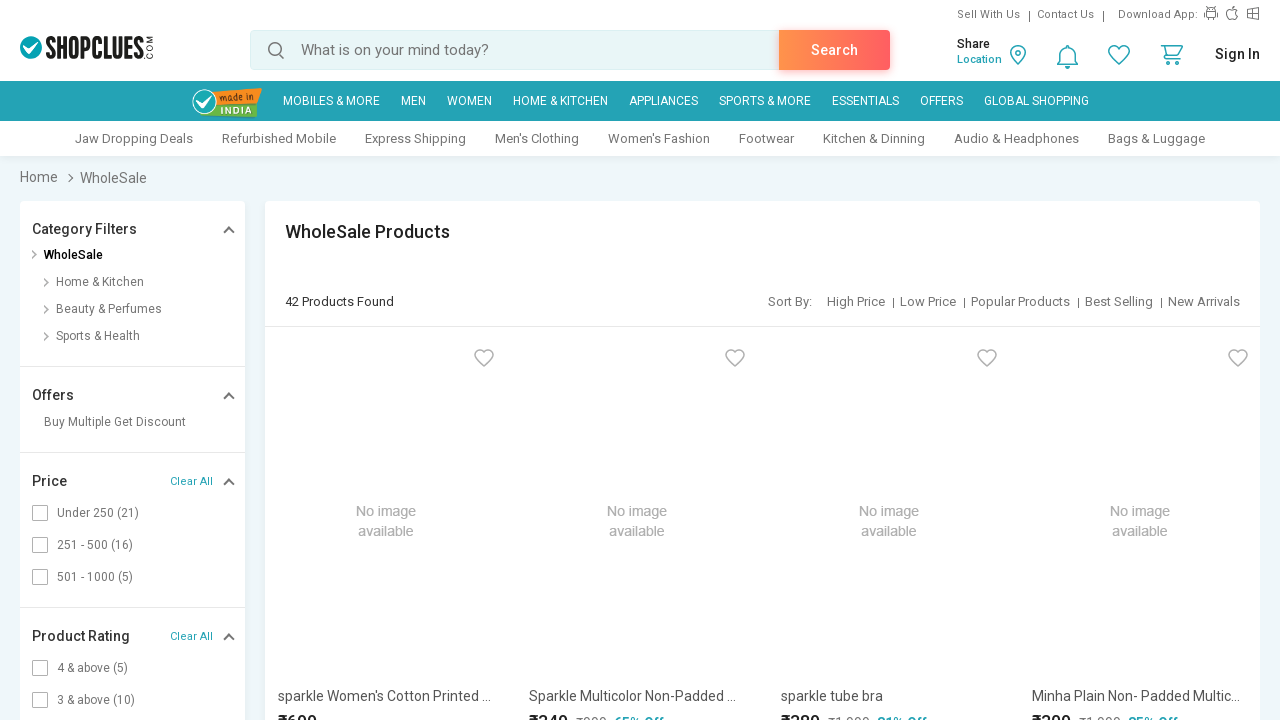

Filled search bar with 'iphone' on input[onkeydown='if(event.keyCode==13) searchTrigger();']
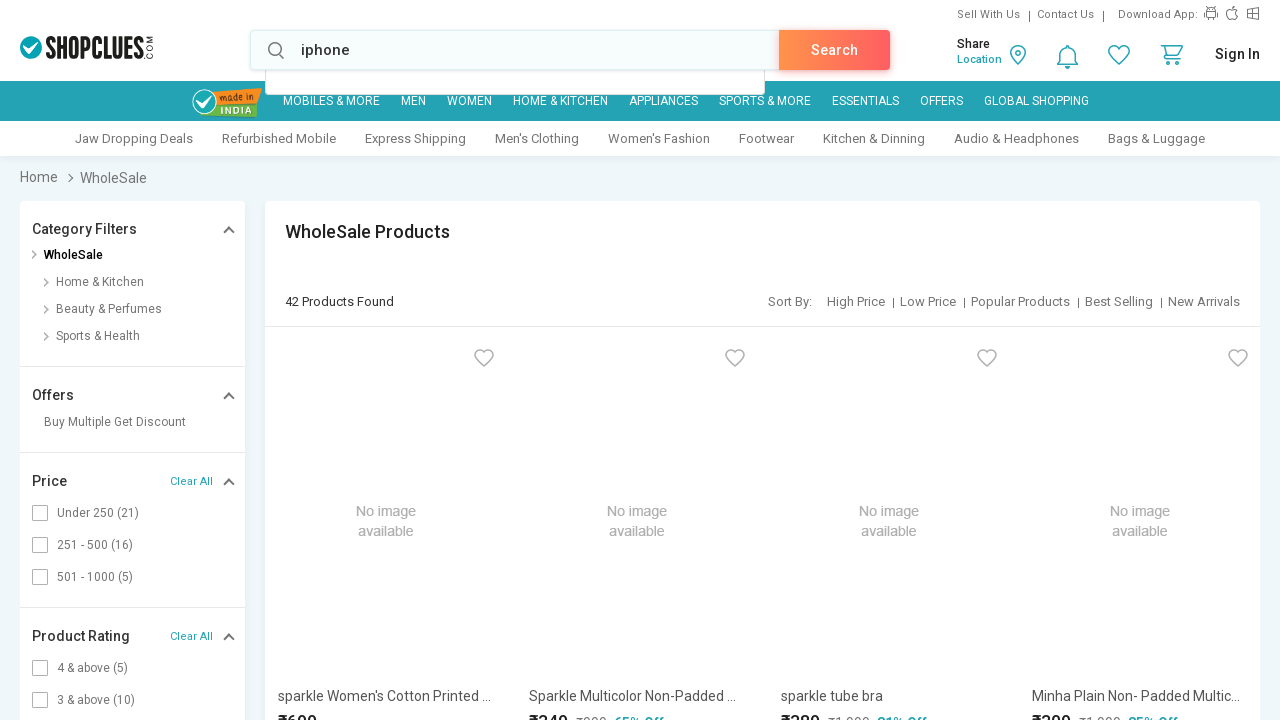

Clicked search button to search for iphone at (834, 50) on a.srch_action.btn.orange
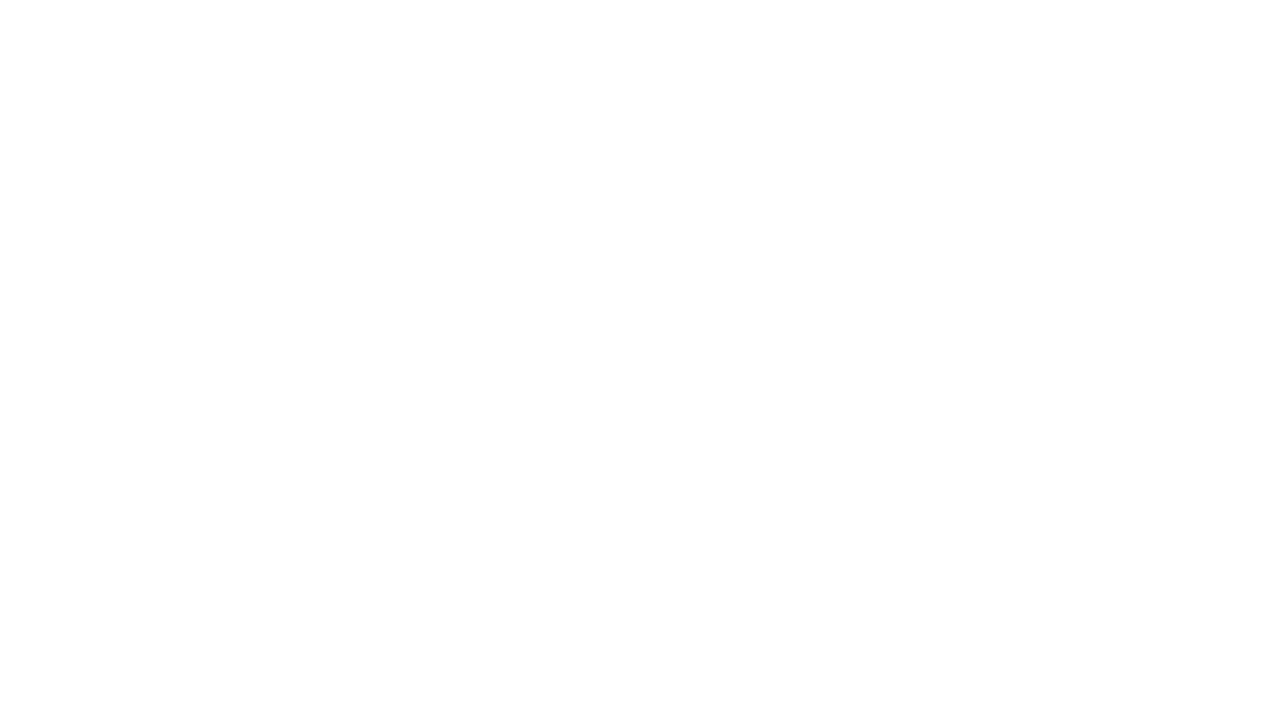

Clicked on first product from search results at (385, 235) on div.column.col3.search_blocks >> nth=0
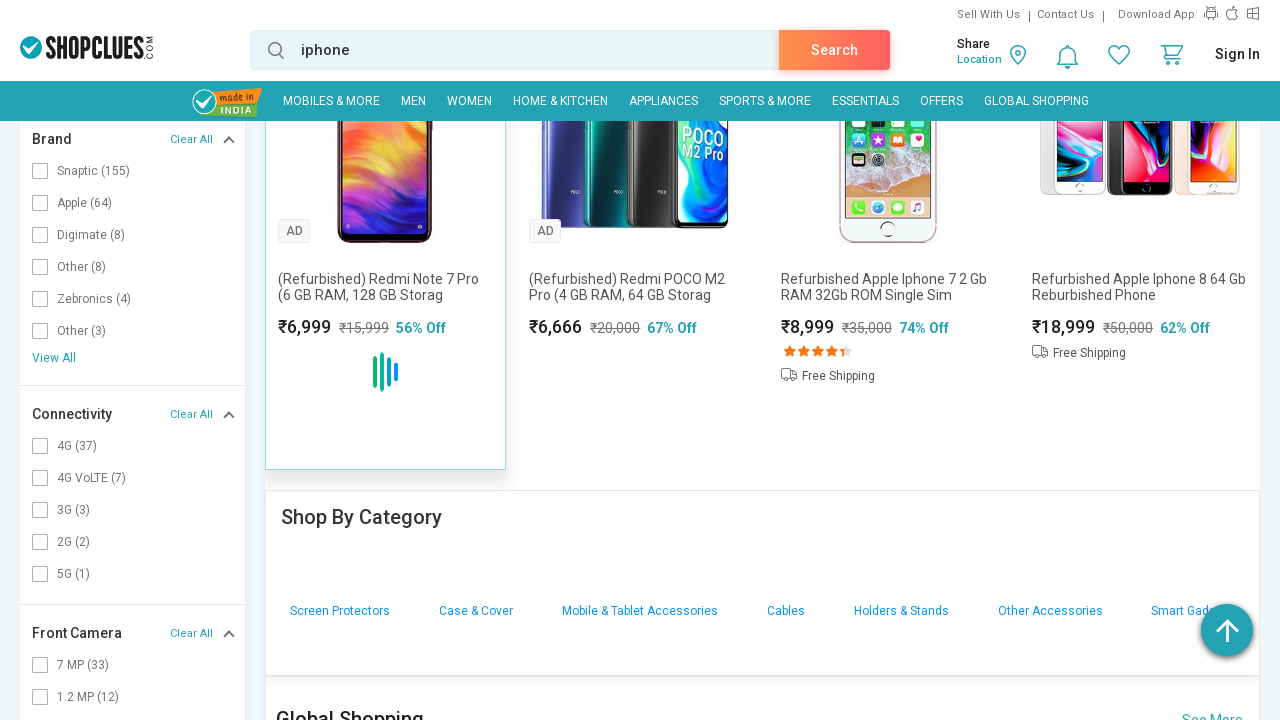

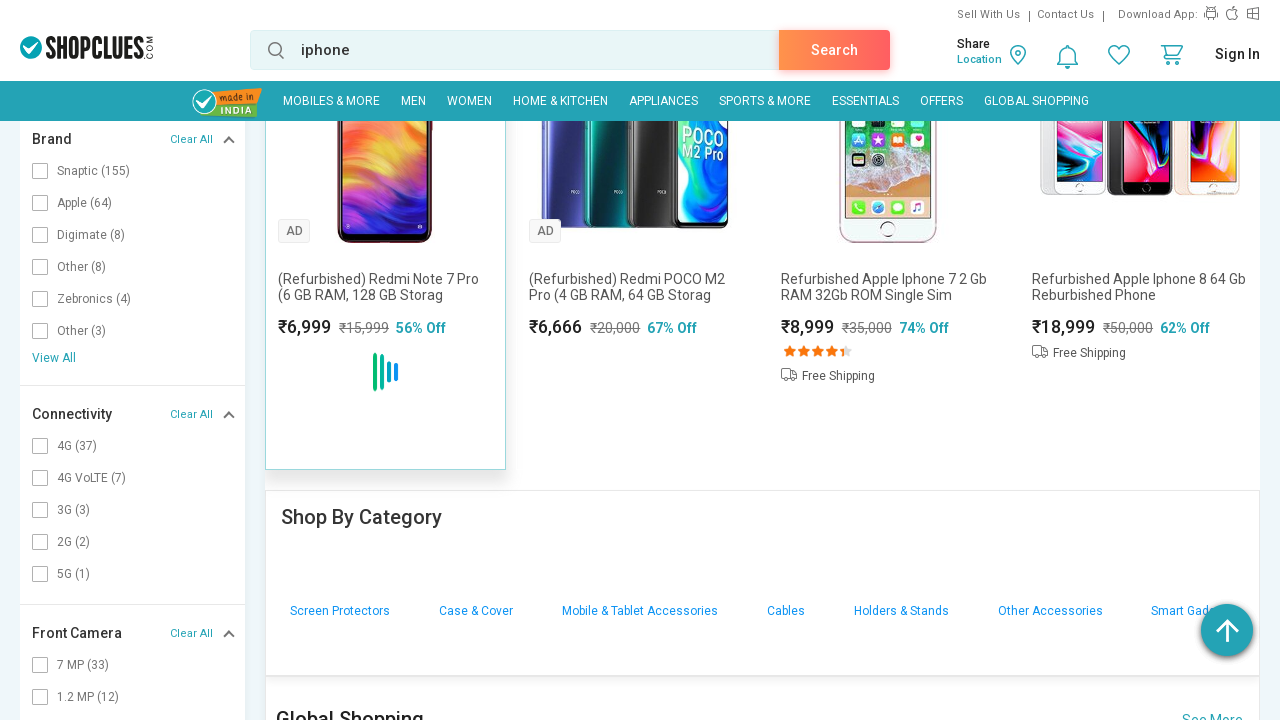